Tests promo code validation with an invalid code

Starting URL: https://rahulshettyacademy.com/seleniumPractise/#/

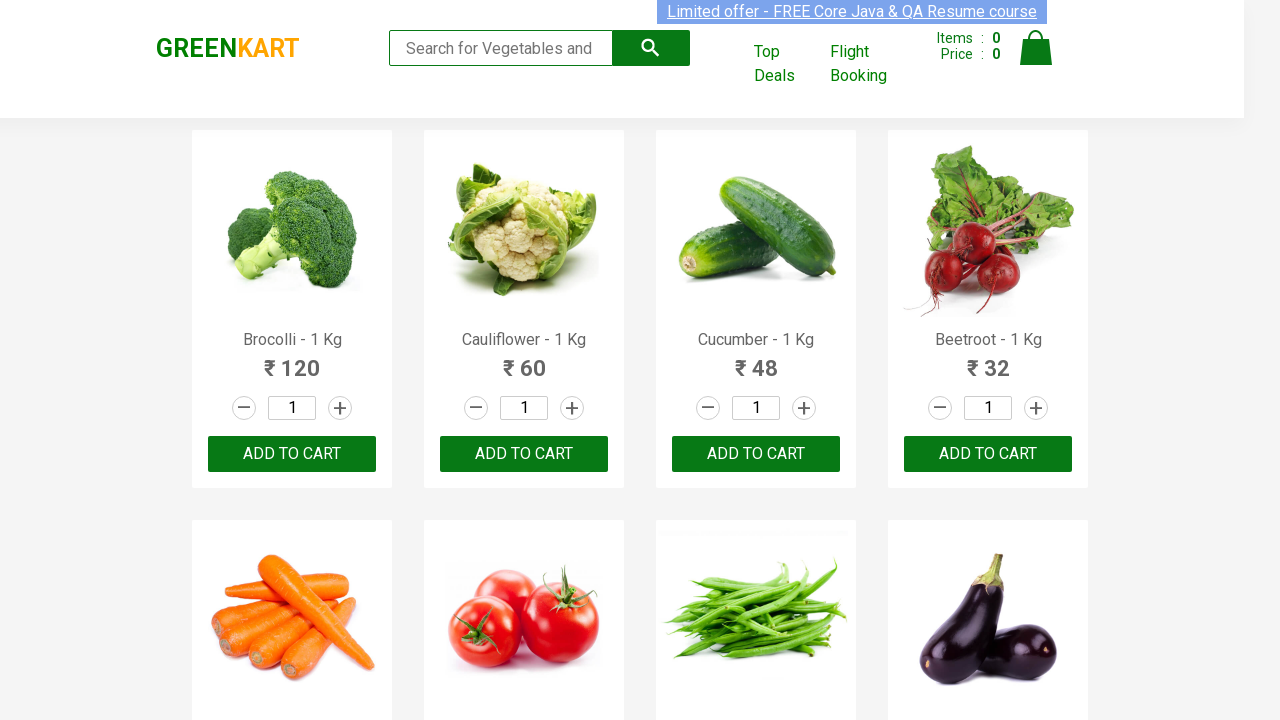

Added first product to cart at (292, 454) on .product >> nth=0 >> internal:text="ADD TO CART"i
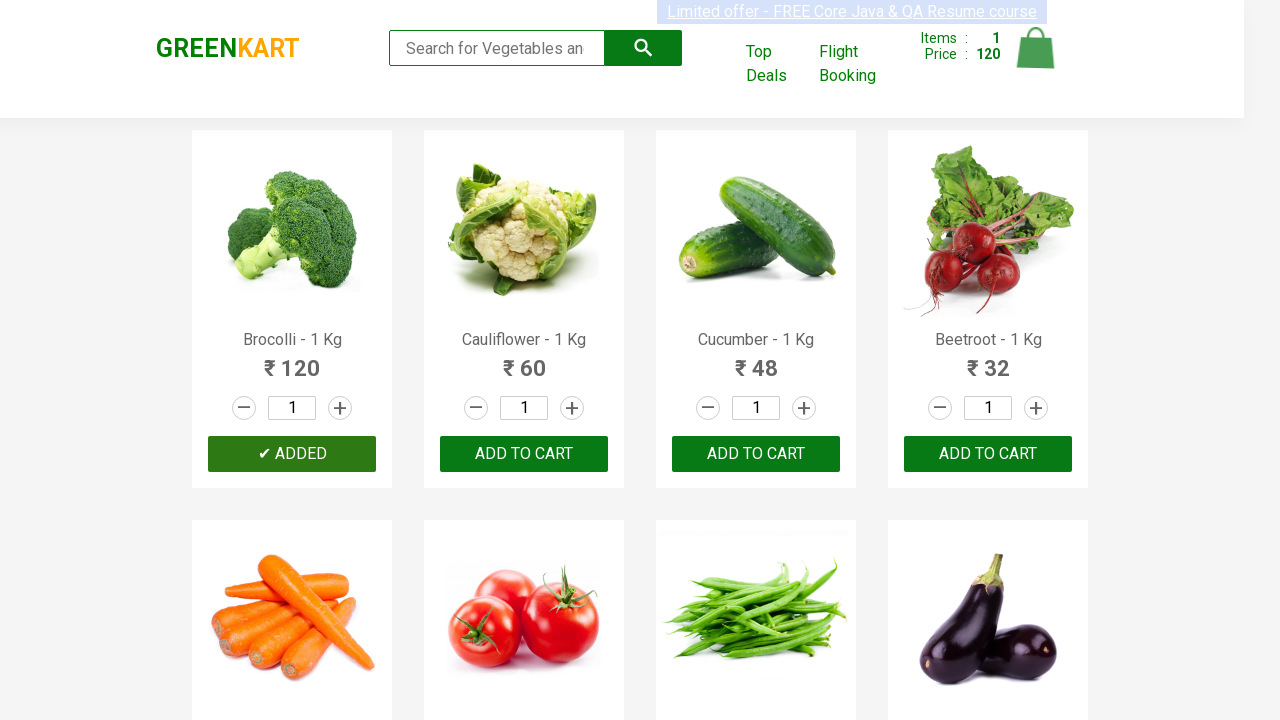

Clicked cart icon at (1036, 48) on .cart-icon > img
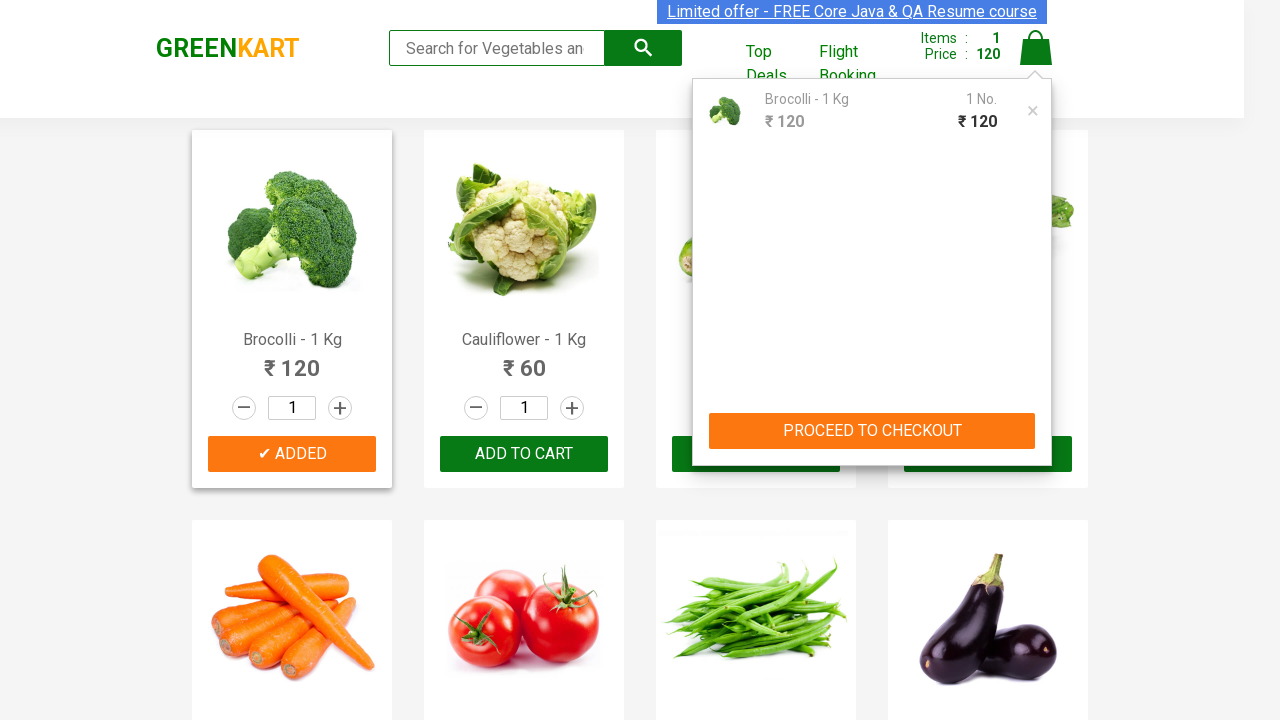

Clicked proceed to checkout button at (872, 431) on internal:text="PROCEED TO CHECKOUT"i
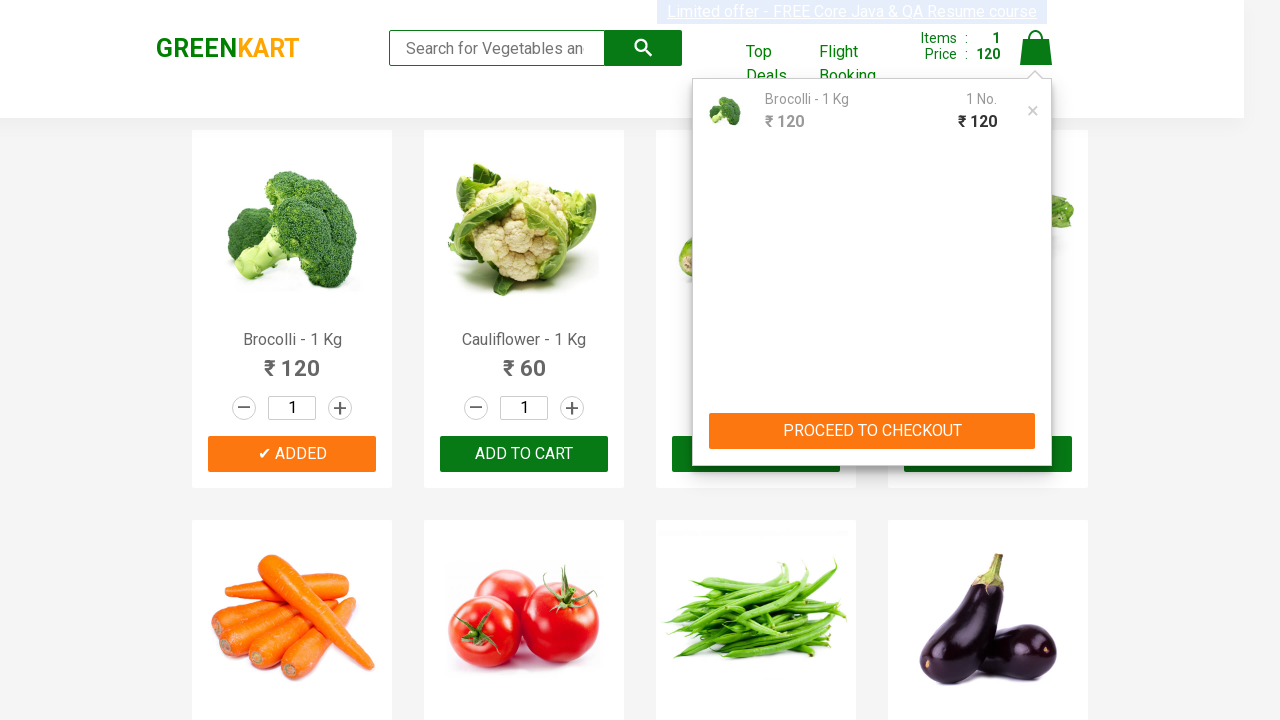

Entered invalid promo code '000' on .promoCode
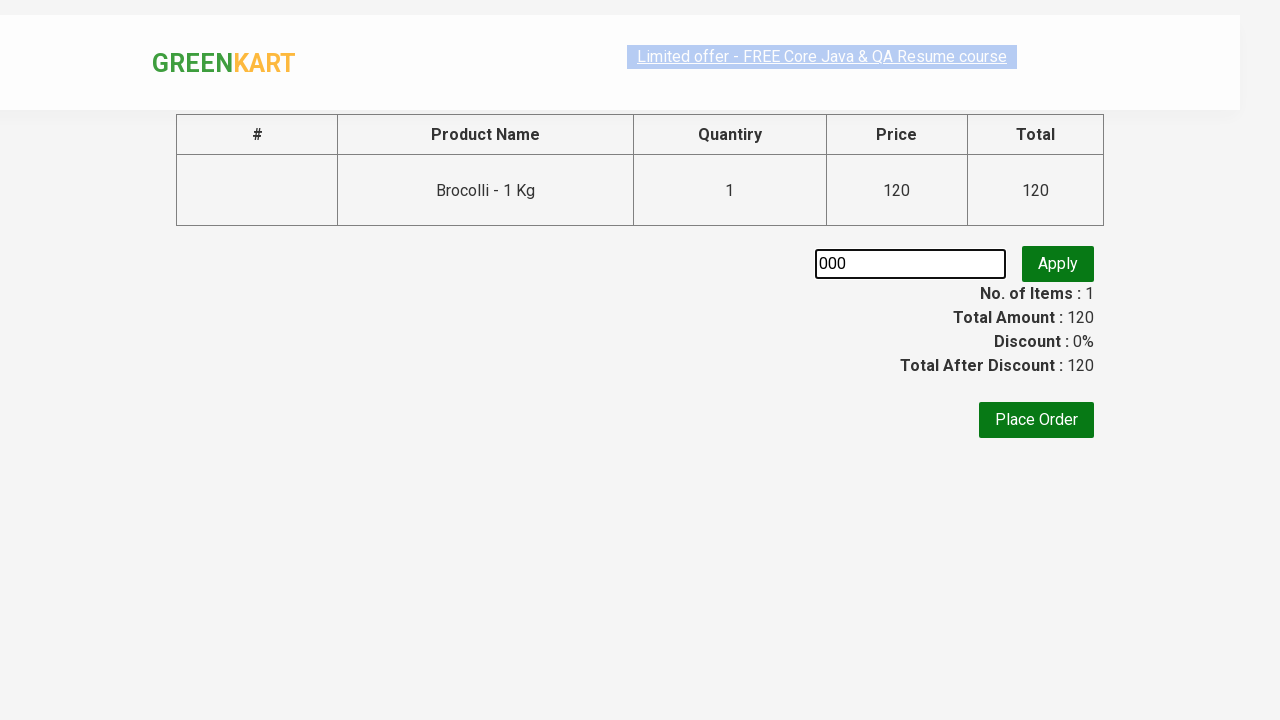

Clicked apply promo code button at (1058, 264) on .promoBtn
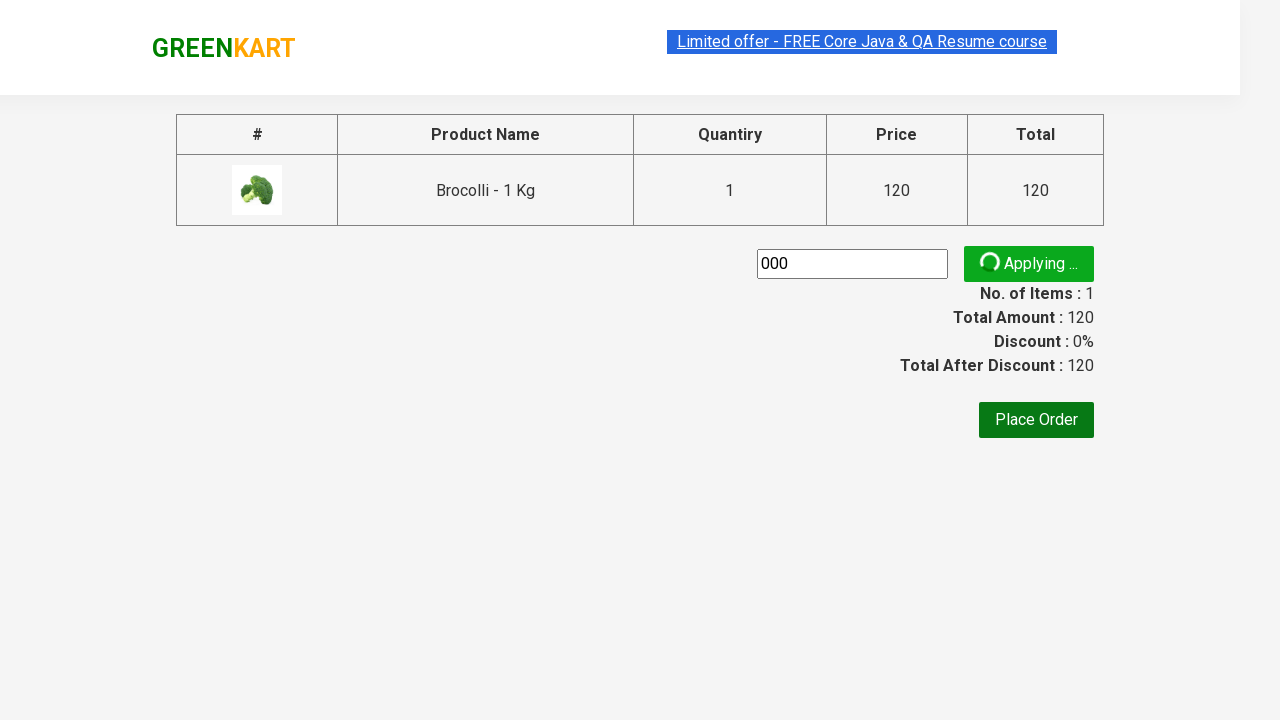

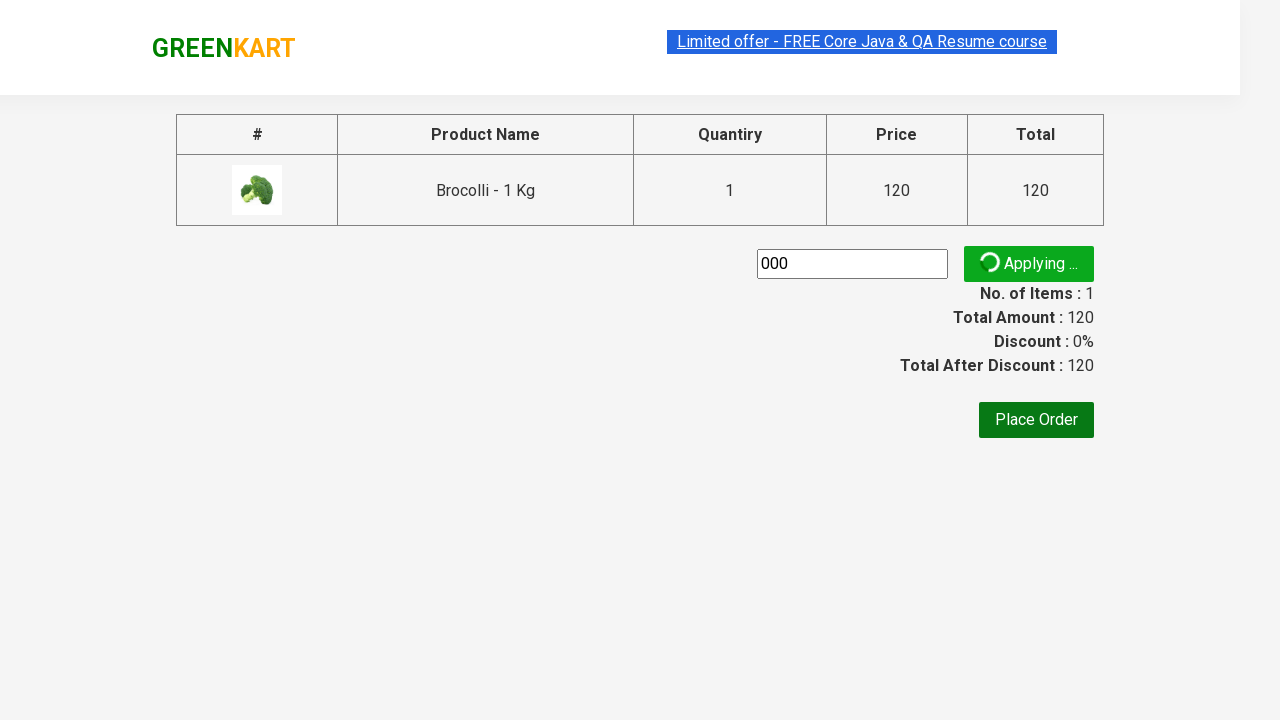